Tests filter navigation including Active, Completed, All filters and back button behavior

Starting URL: https://demo.playwright.dev/todomvc

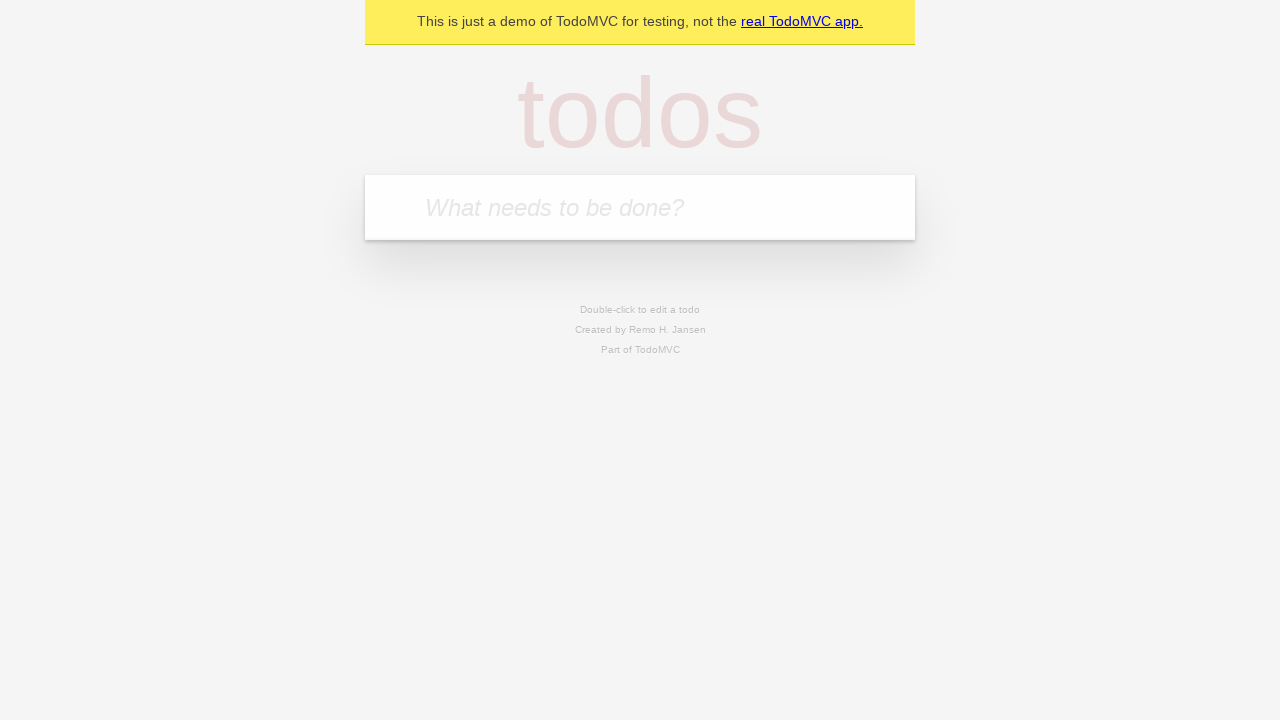

Filled new todo input with 'buy some cheese' on .new-todo
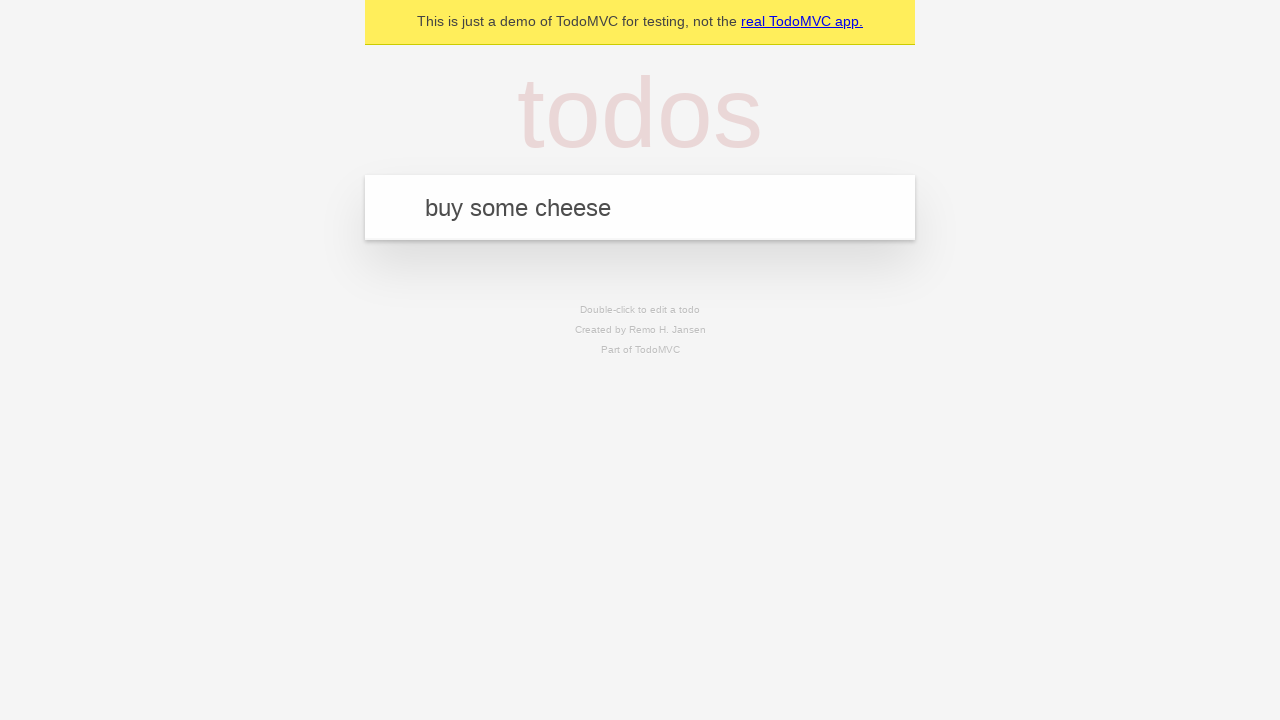

Pressed Enter to create first todo on .new-todo
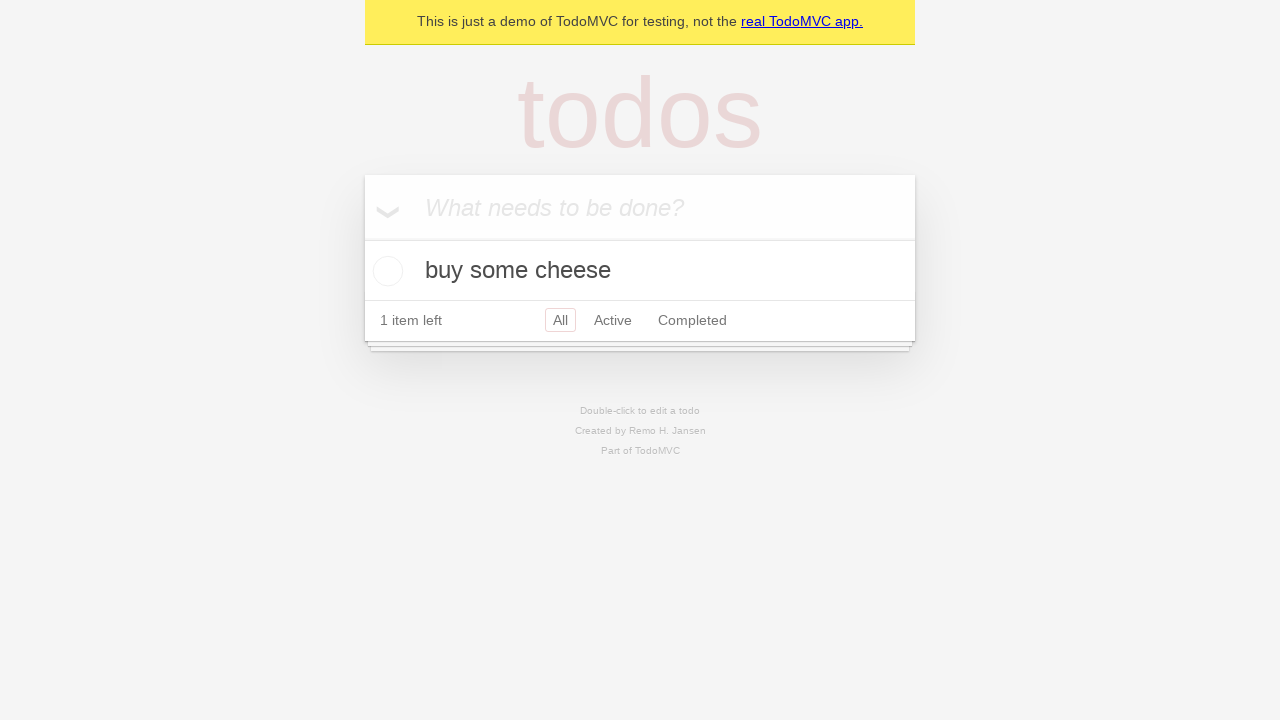

Filled new todo input with 'feed the cat' on .new-todo
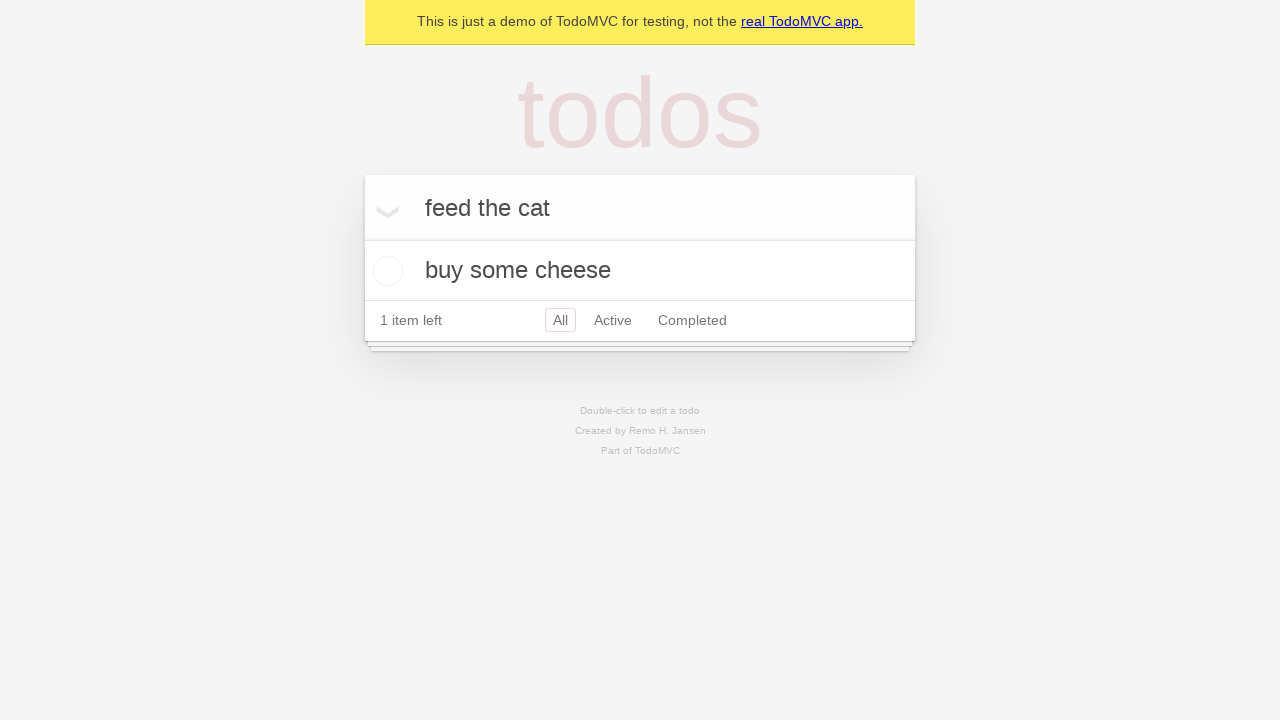

Pressed Enter to create second todo on .new-todo
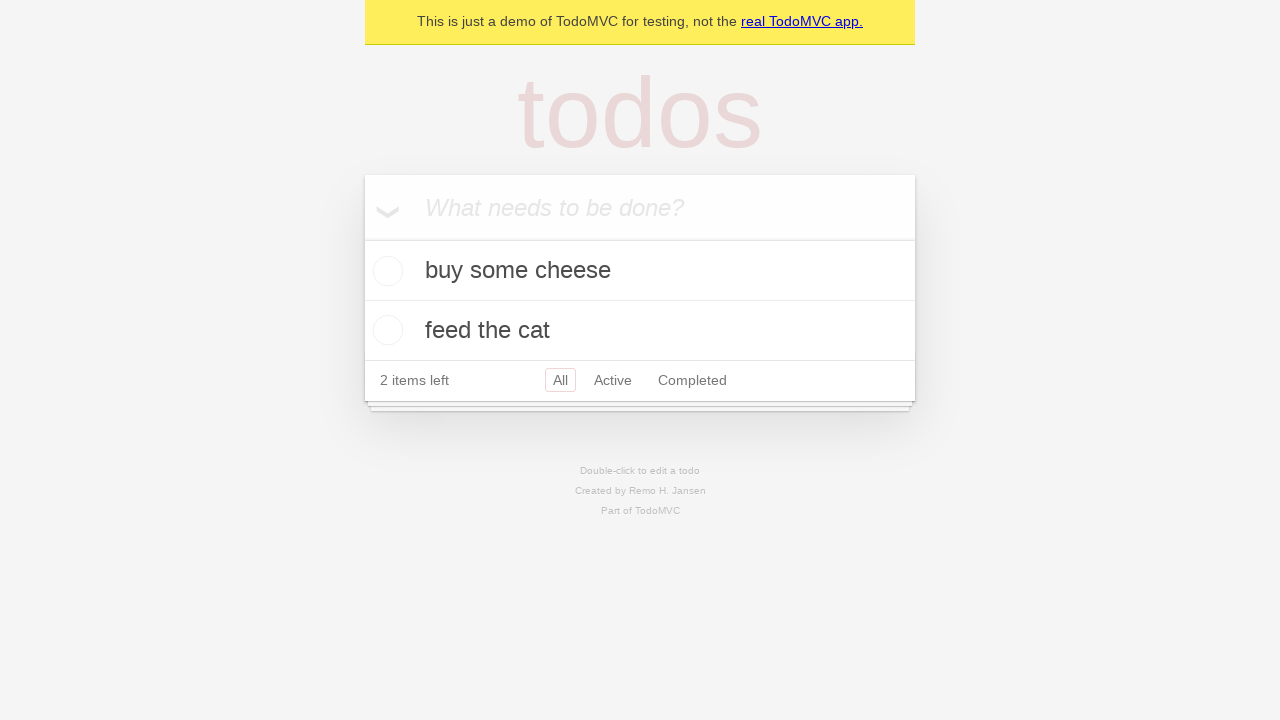

Filled new todo input with 'book a doctors appointment' on .new-todo
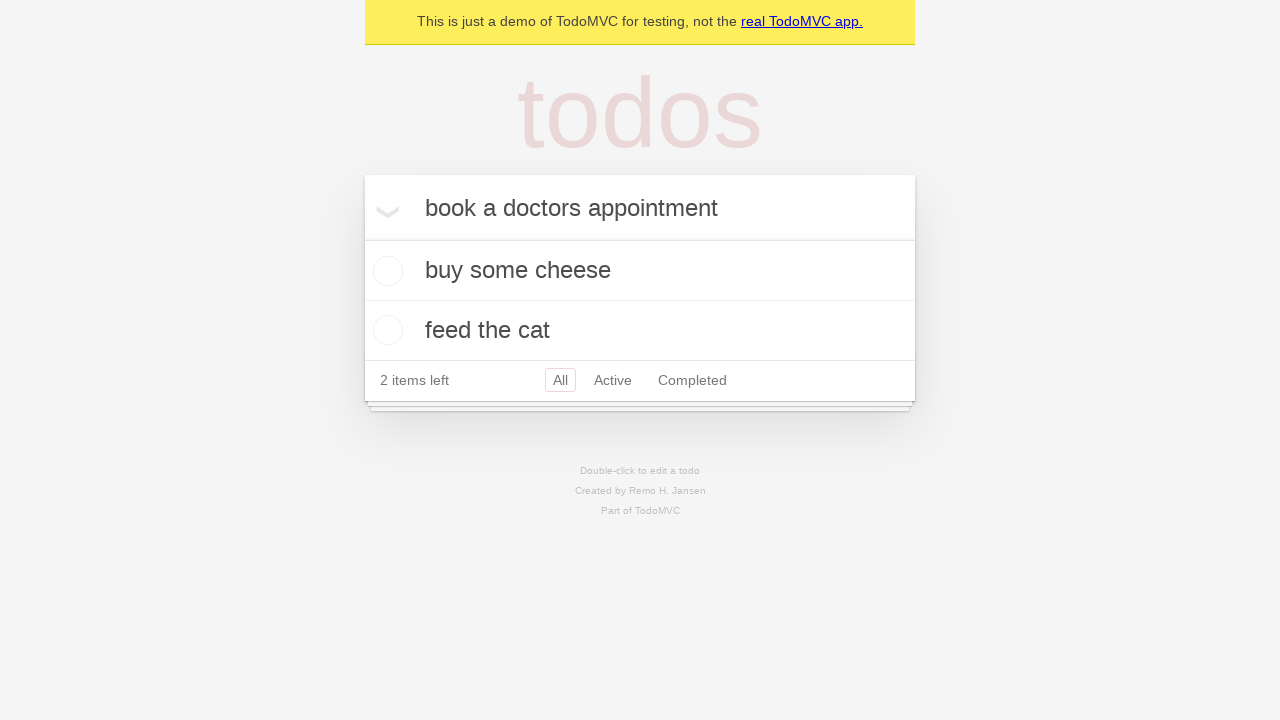

Pressed Enter to create third todo on .new-todo
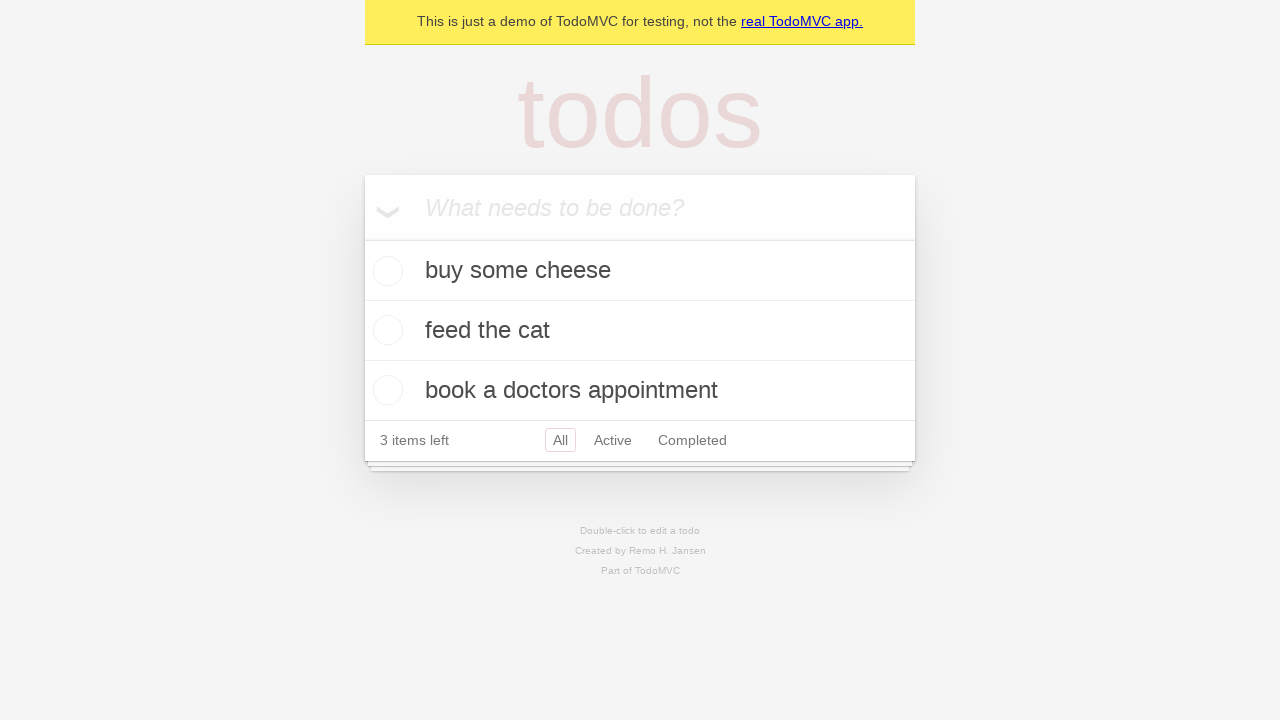

Checked second todo as completed at (385, 330) on .todo-list li .toggle >> nth=1
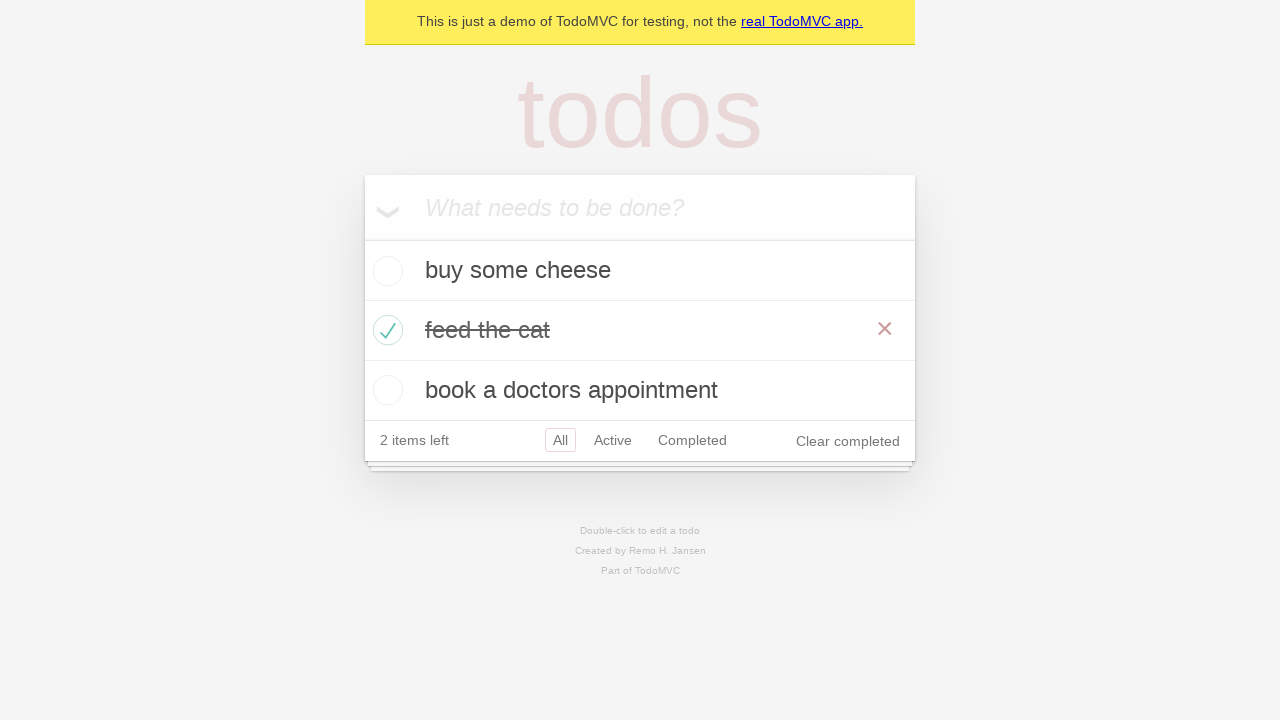

Clicked Active filter at (613, 440) on .filters >> text=Active
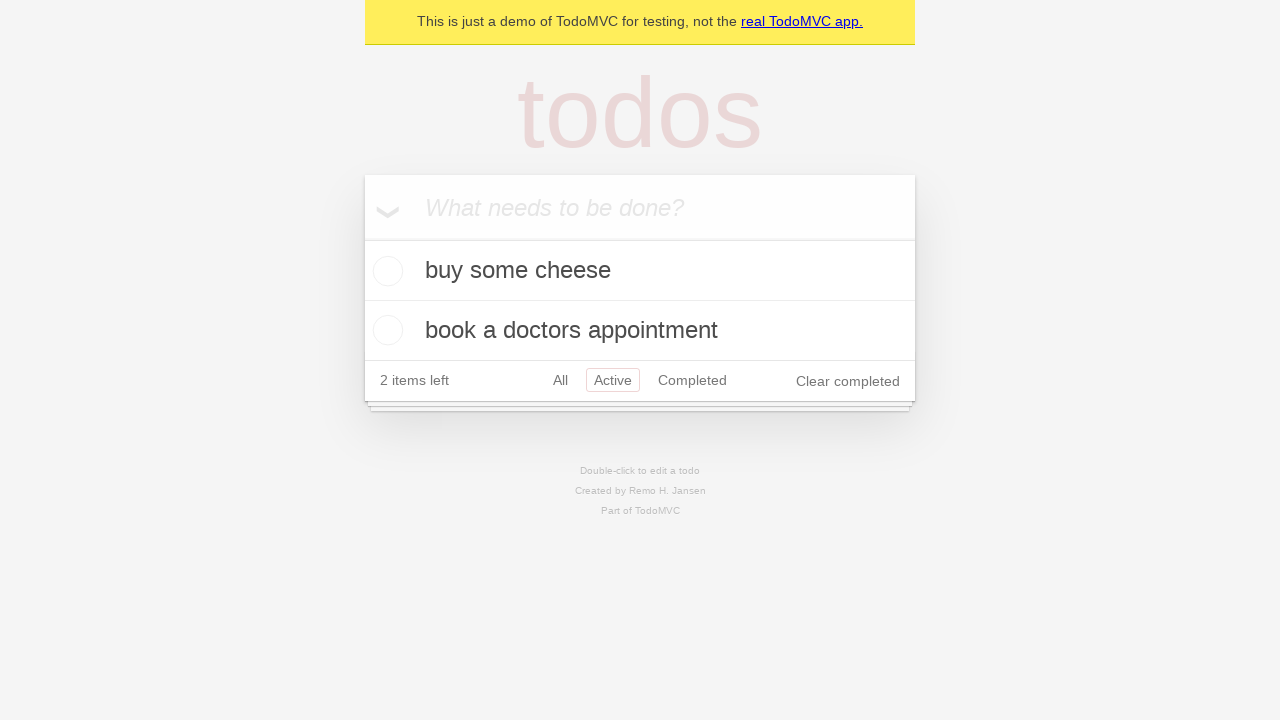

Clicked All filter at (560, 380) on .filters >> text=All
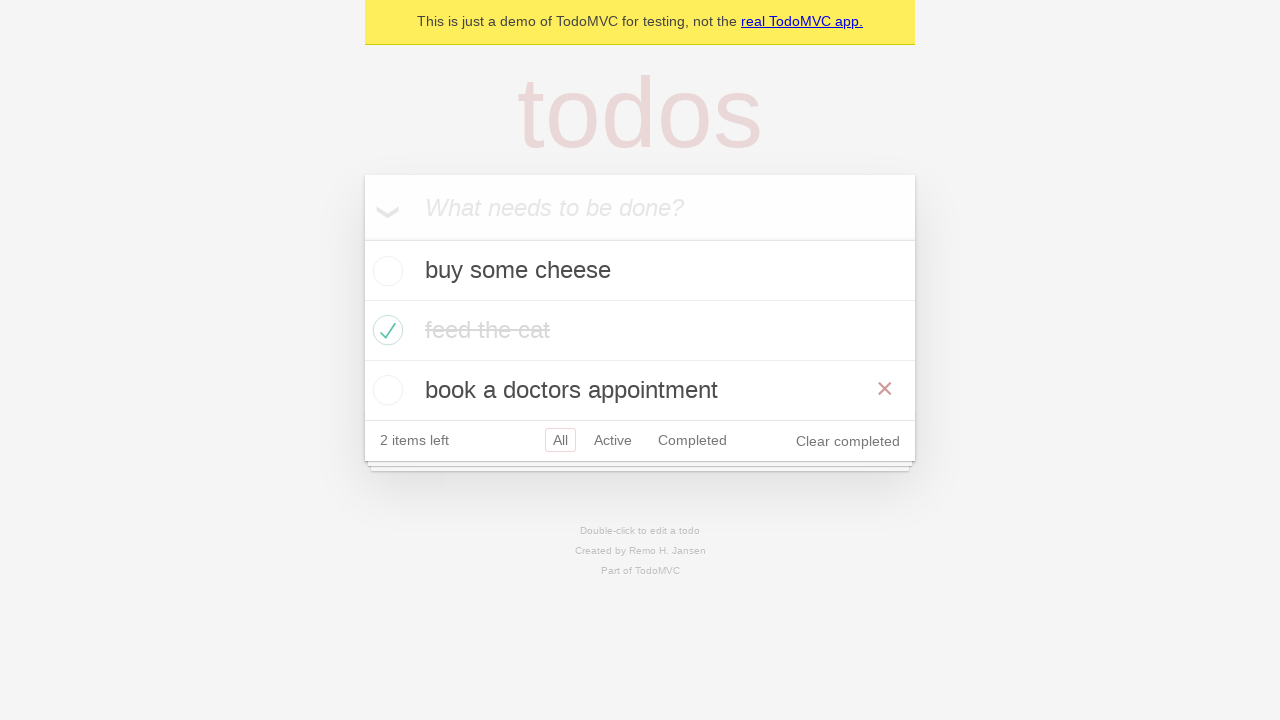

Clicked Completed filter at (692, 440) on .filters >> text=Completed
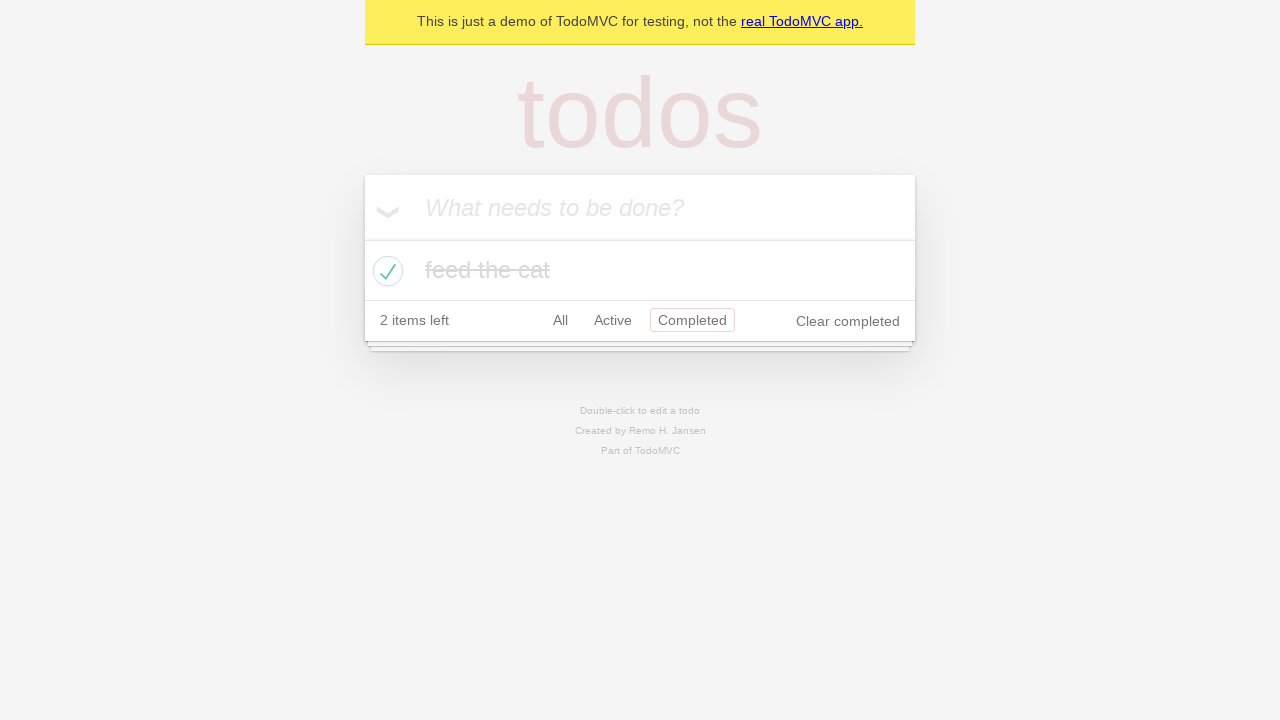

Navigated back once
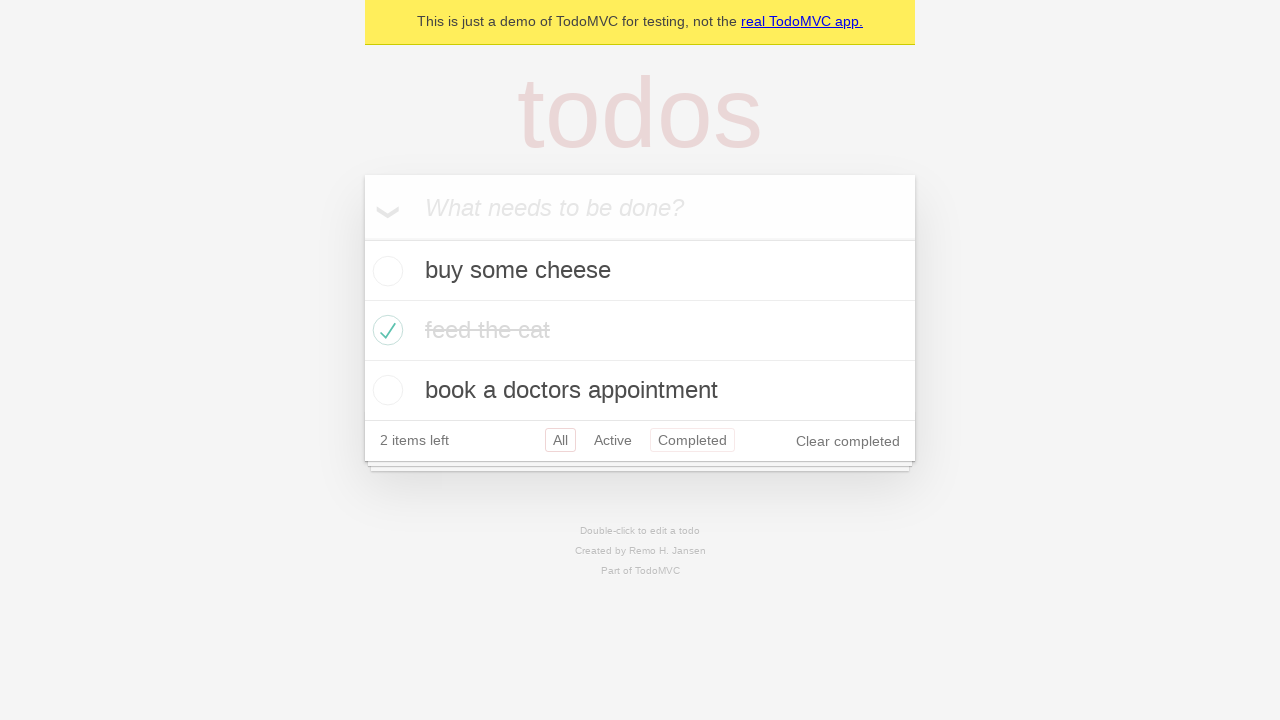

Navigated back again
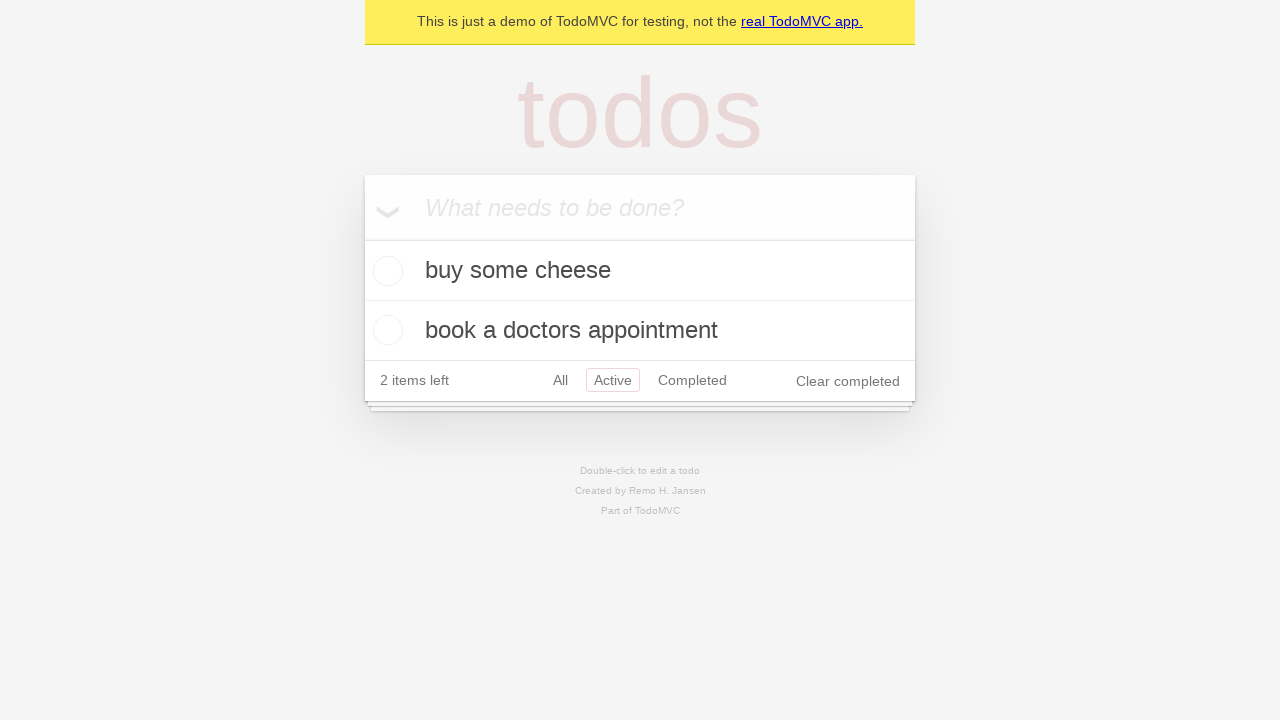

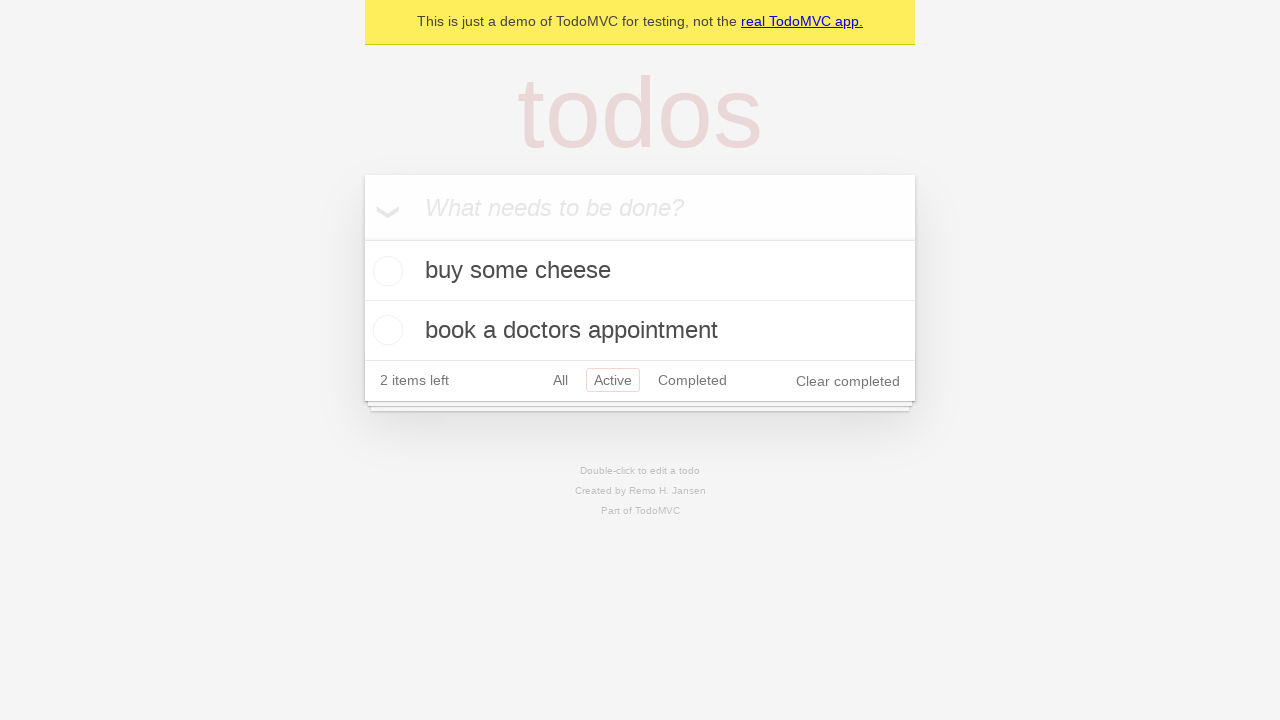